Tests dropdown functionality using standard HTML select elements by selecting options via value, label, and index, including multi-select functionality

Starting URL: https://demoqa.com/select-menu

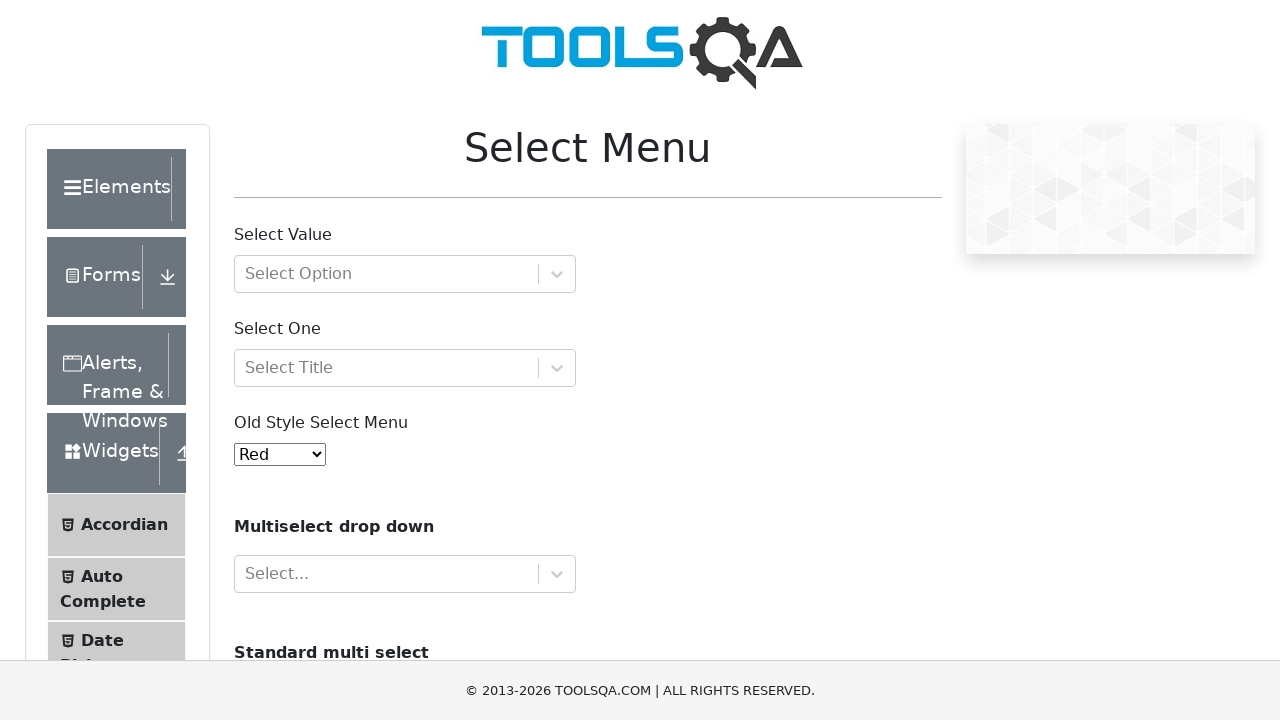

Selected option by value '4' from old select menu on #oldSelectMenu
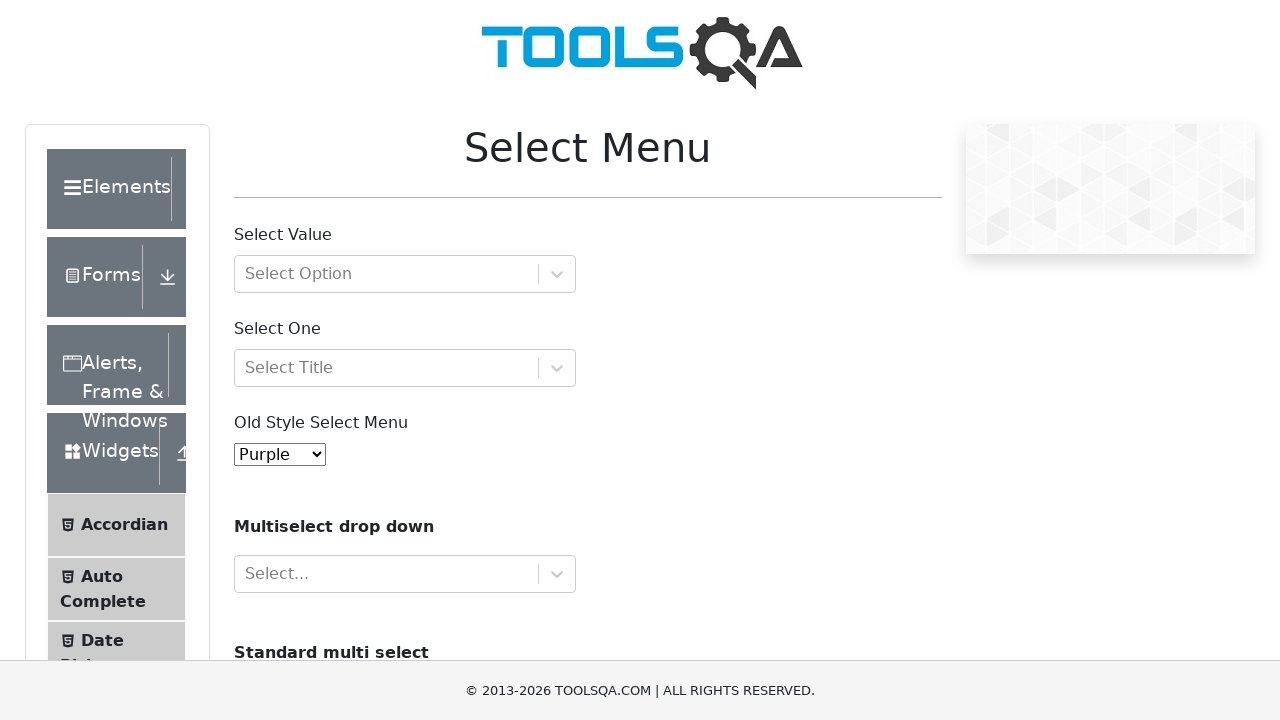

Selected option by label 'Indigo' from old select menu on #oldSelectMenu
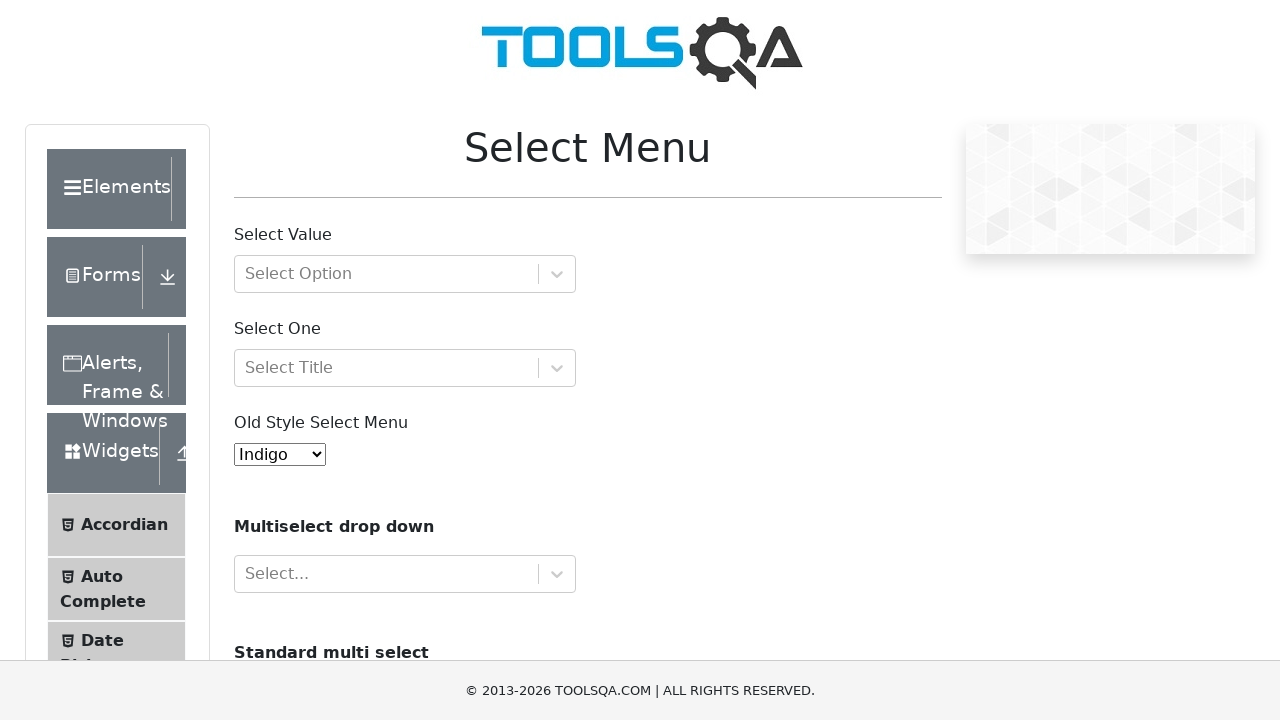

Selected option by index 6 from old select menu on #oldSelectMenu
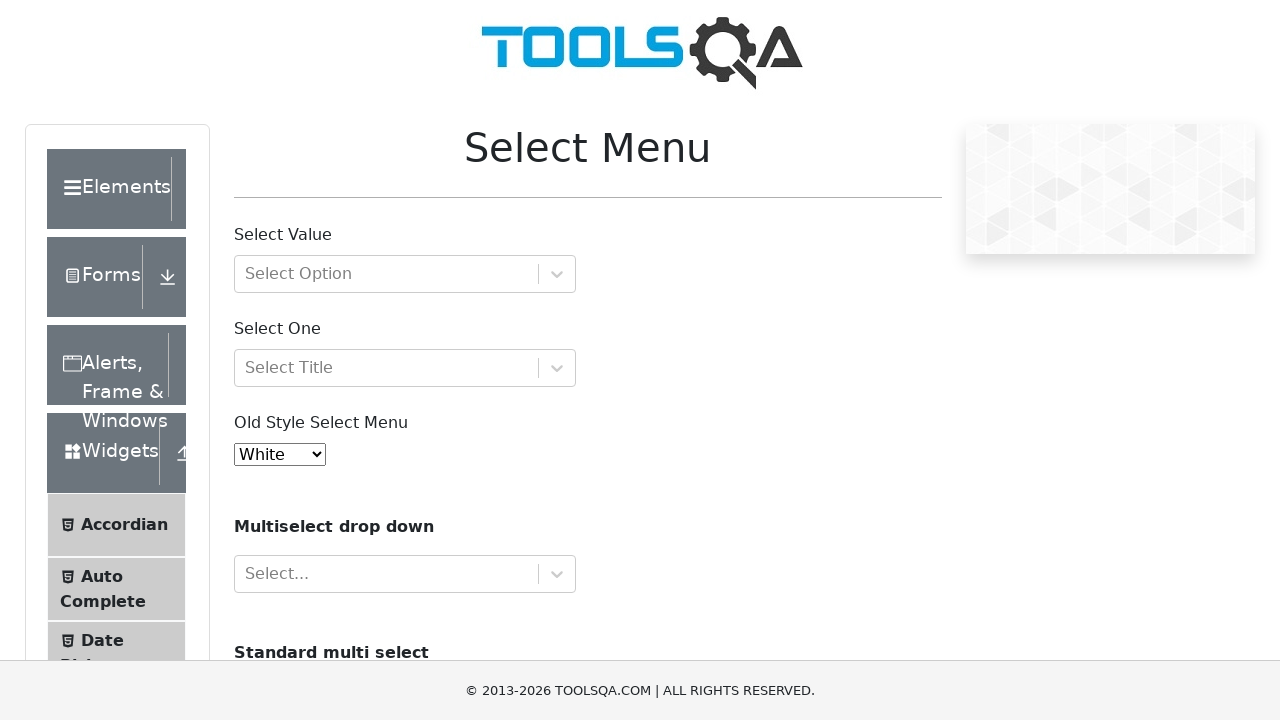

Selected multiple car options: Volvo, Opel, and Audi from multi-select dropdown on #cars
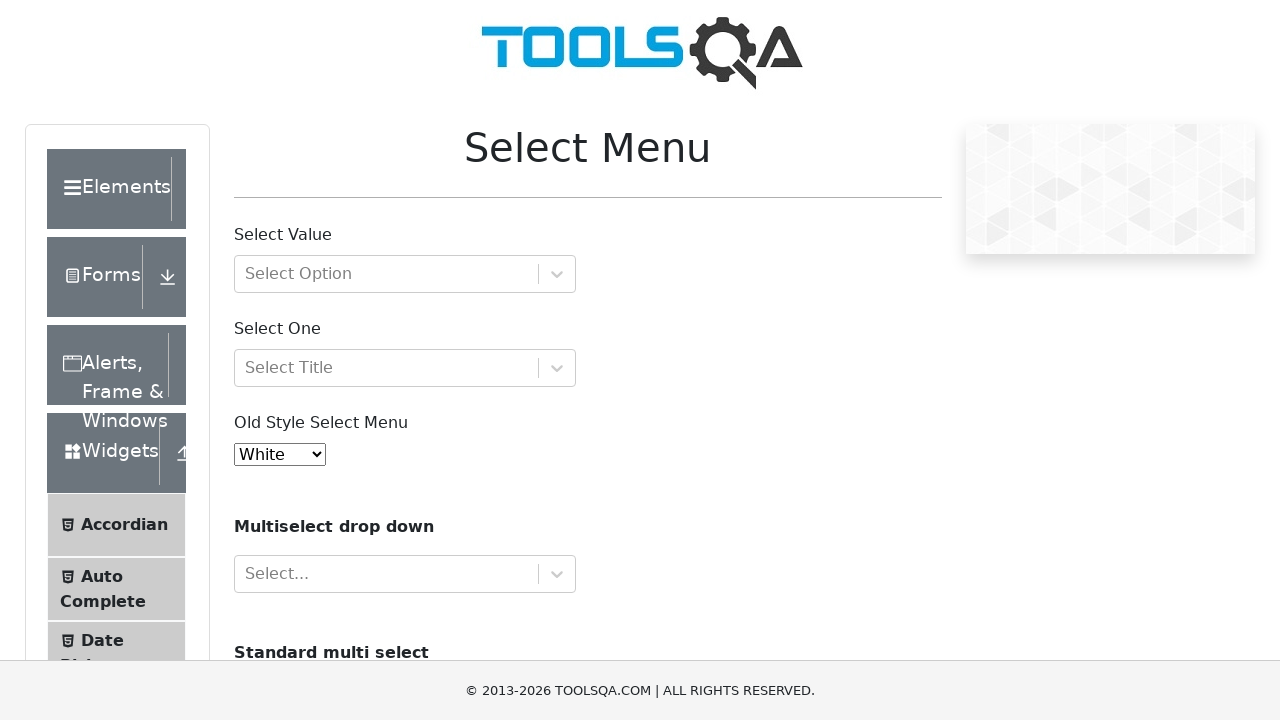

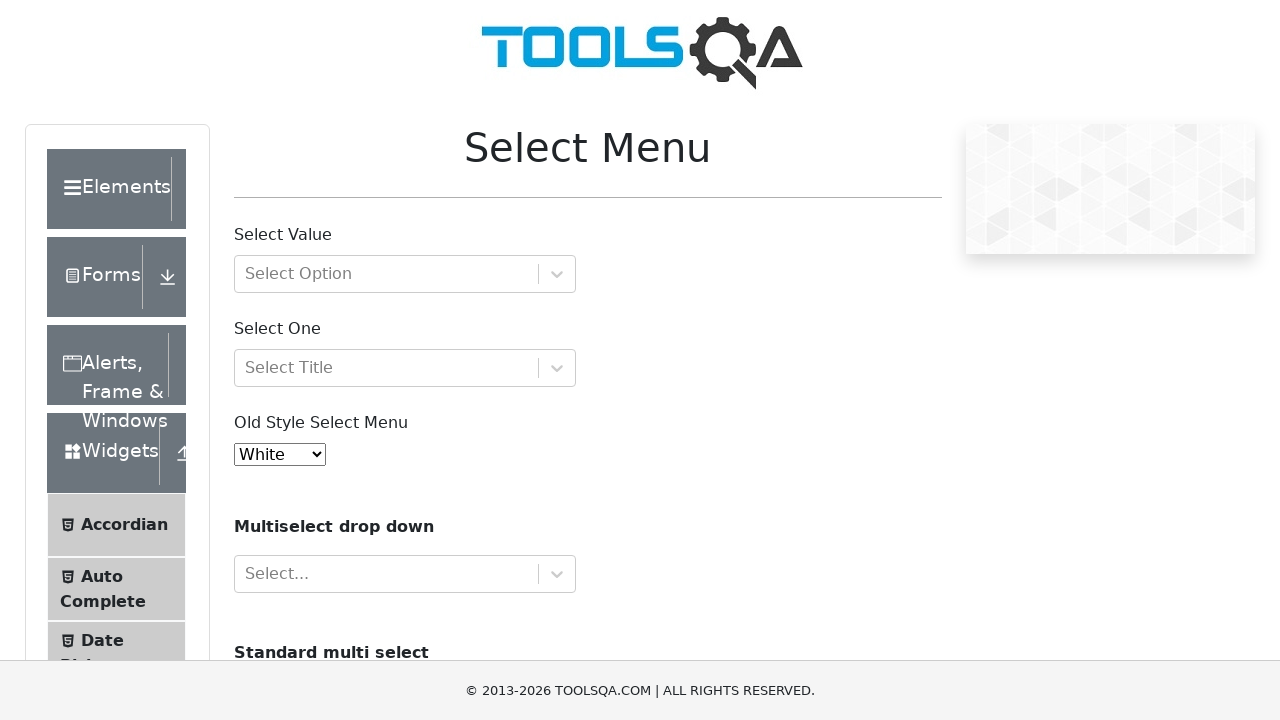